Tests that todo data persists after page reload

Starting URL: https://demo.playwright.dev/todomvc

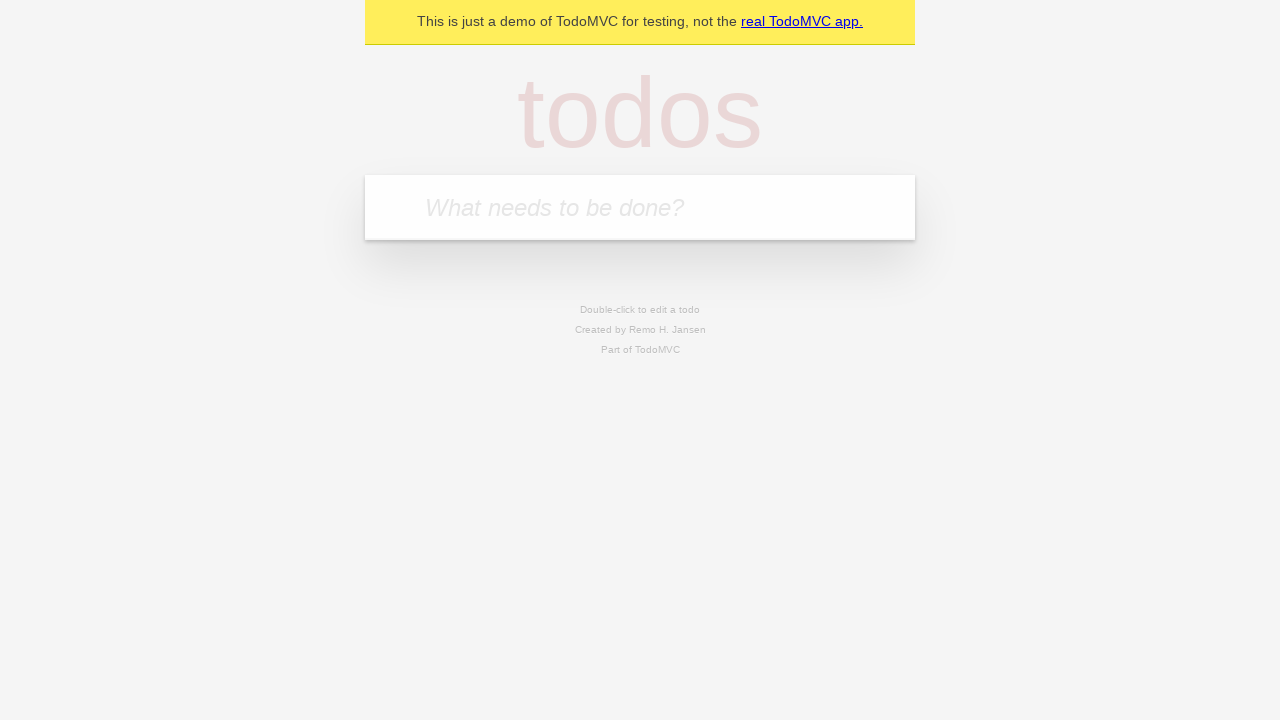

Filled todo input with 'buy some cheese' on internal:attr=[placeholder="What needs to be done?"i]
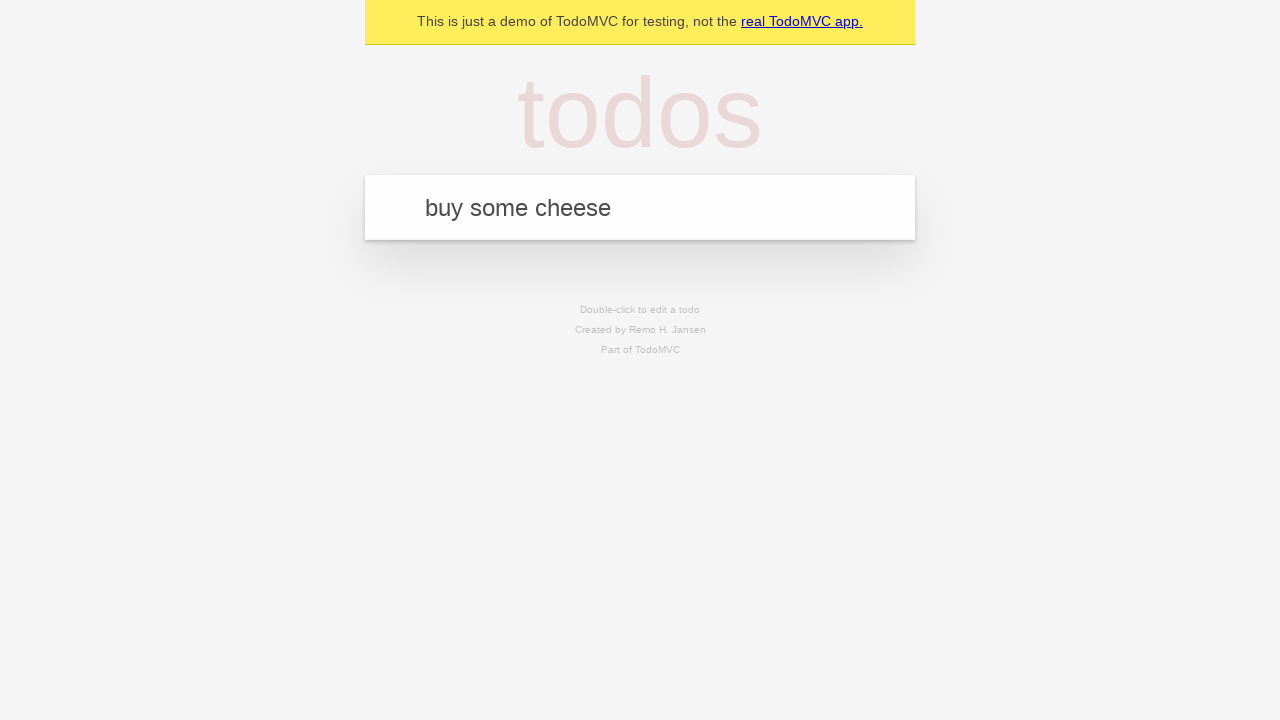

Pressed Enter to create first todo item on internal:attr=[placeholder="What needs to be done?"i]
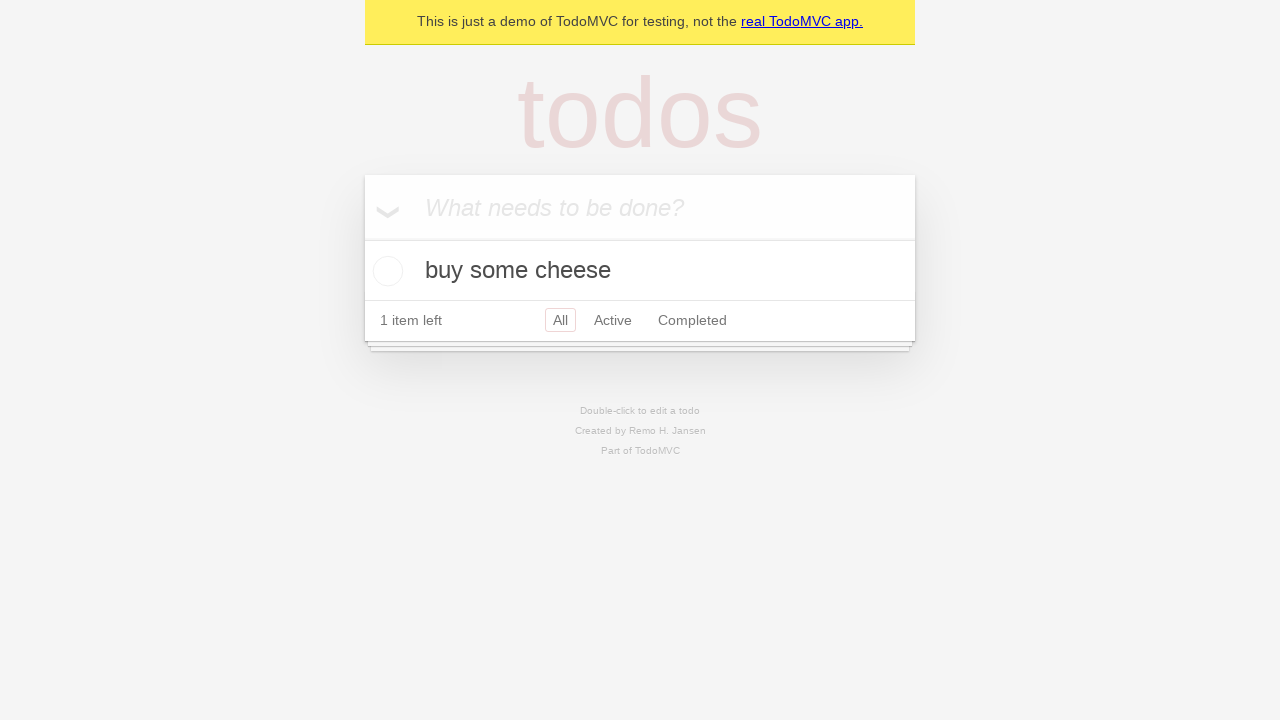

Filled todo input with 'feed the cat' on internal:attr=[placeholder="What needs to be done?"i]
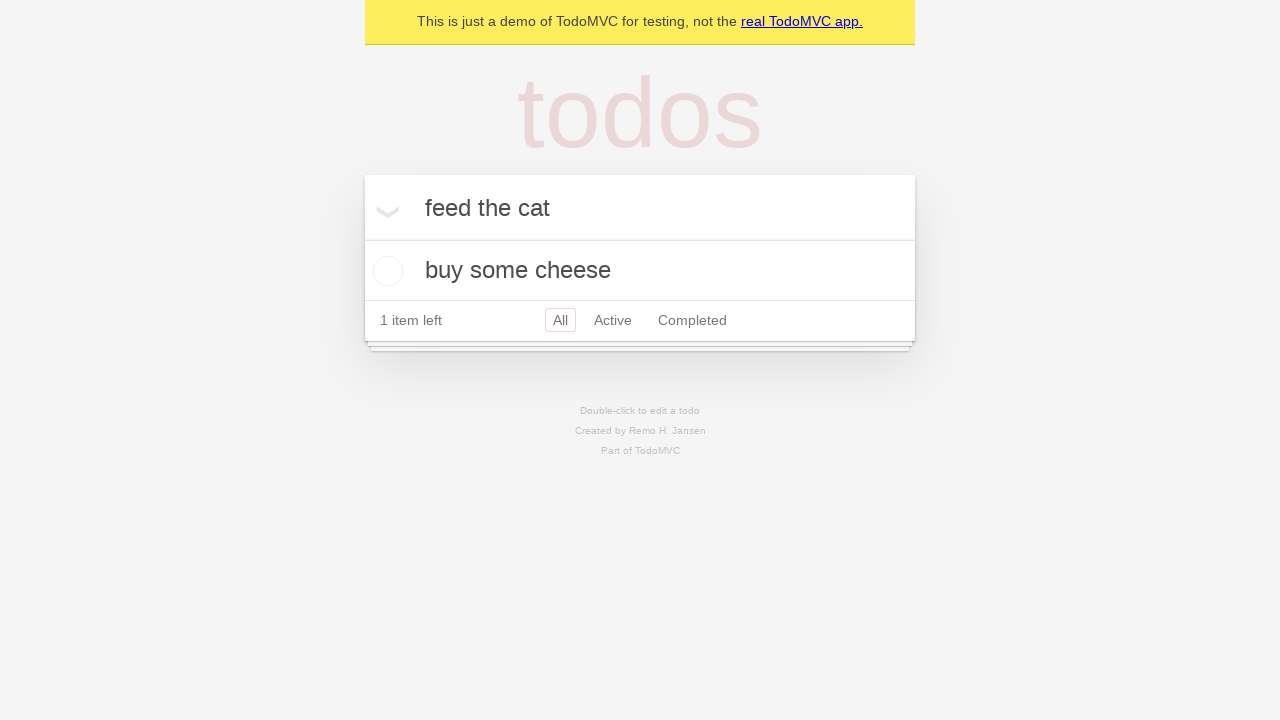

Pressed Enter to create second todo item on internal:attr=[placeholder="What needs to be done?"i]
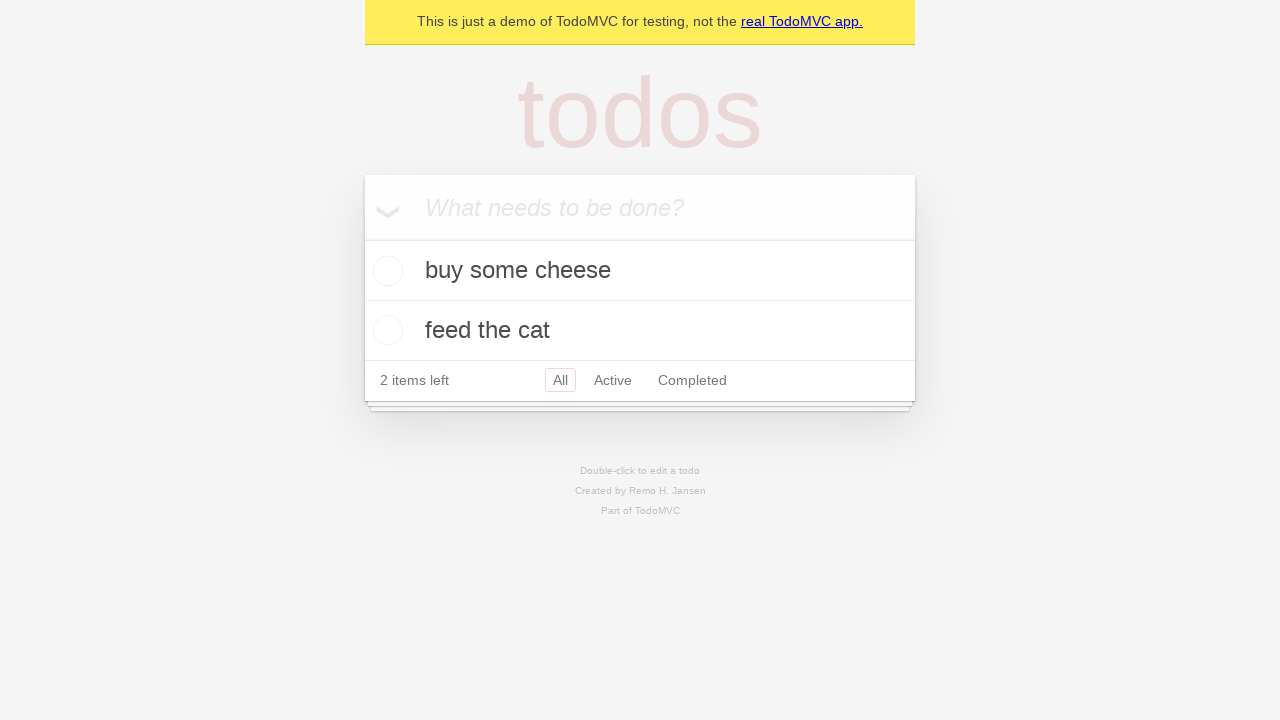

Checked the first todo item checkbox at (385, 271) on internal:testid=[data-testid="todo-item"s] >> nth=0 >> internal:role=checkbox
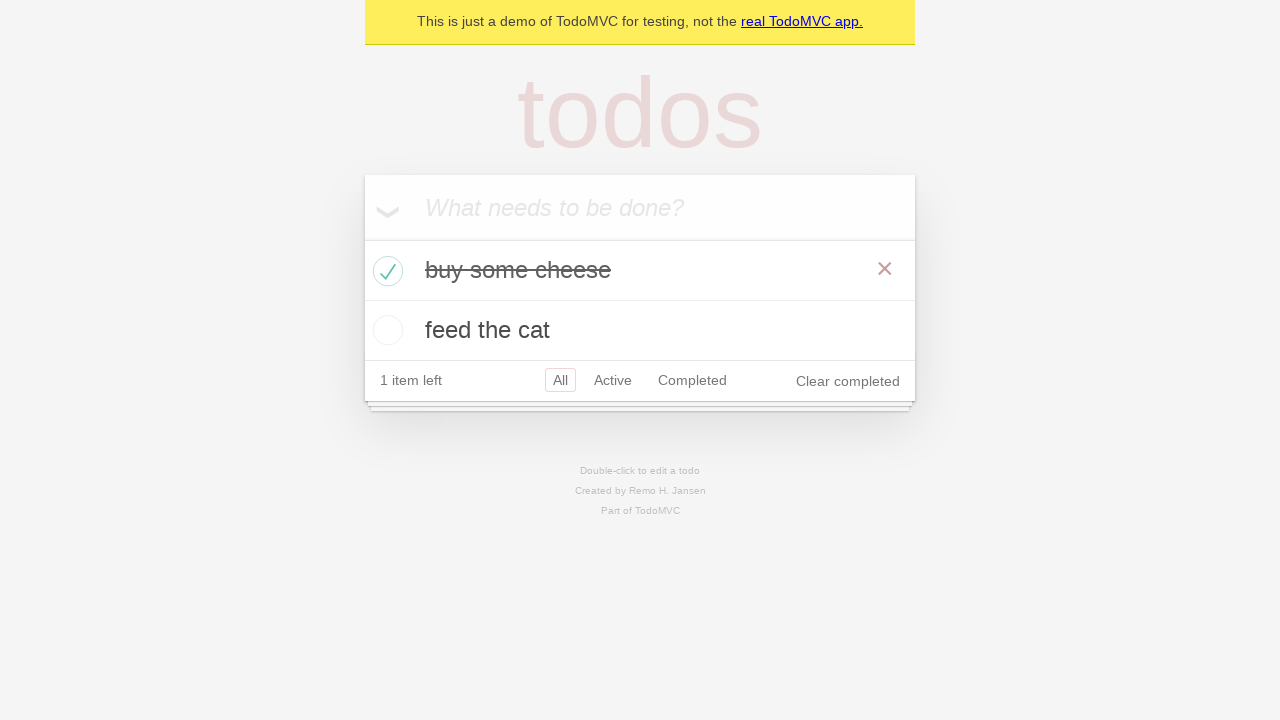

Reloaded the page to test data persistence
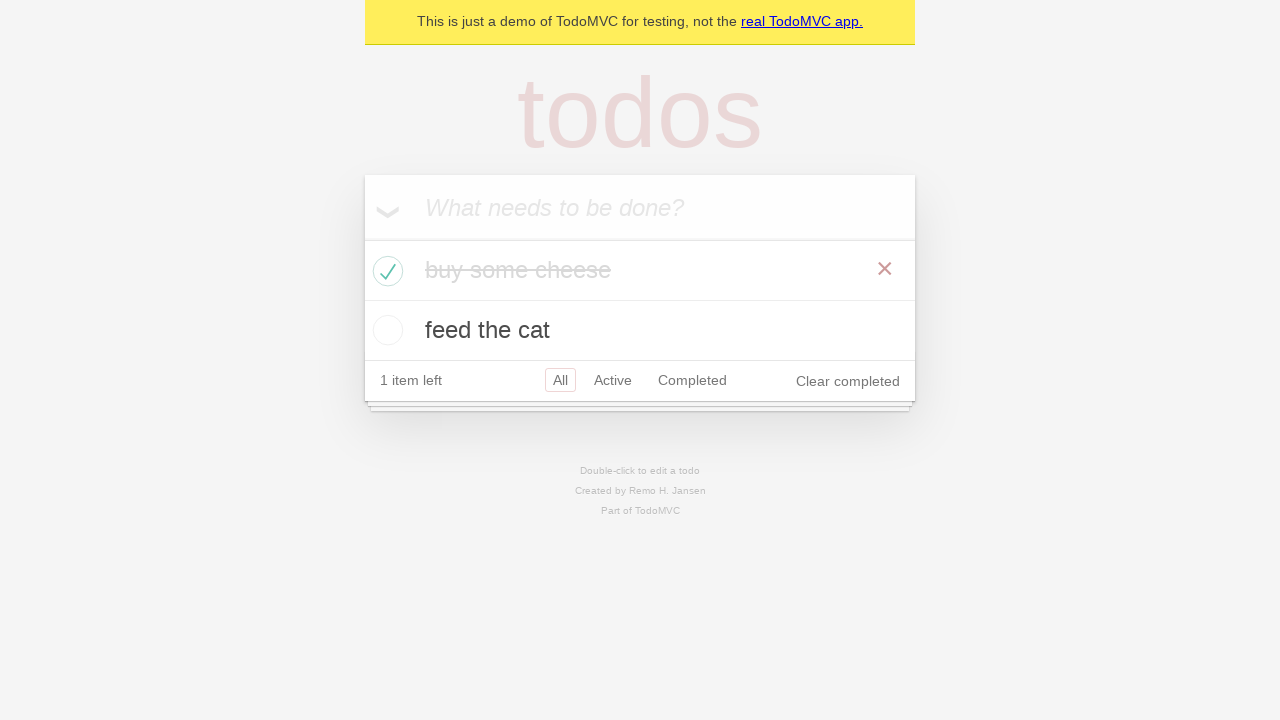

Waited for todo items to load after page reload
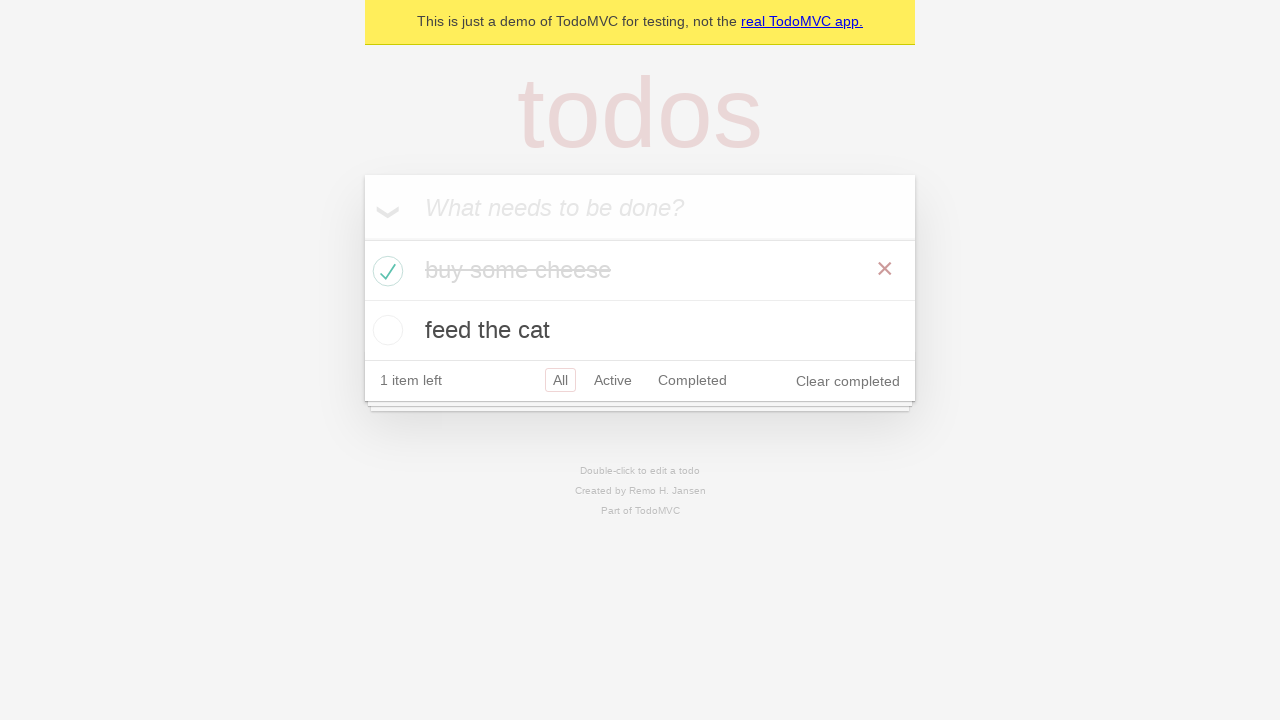

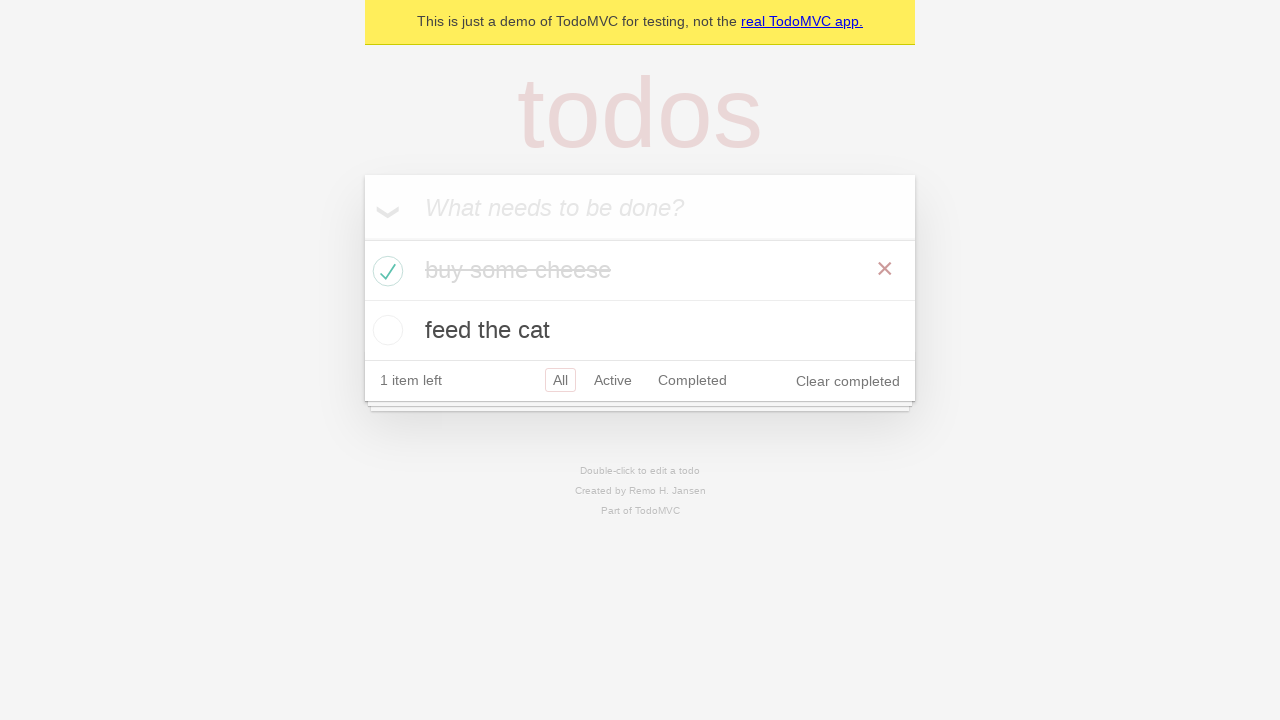